Tests navigation flow by clicking on element cards and buttons to verify URL changes

Starting URL: https://demoqa.com/

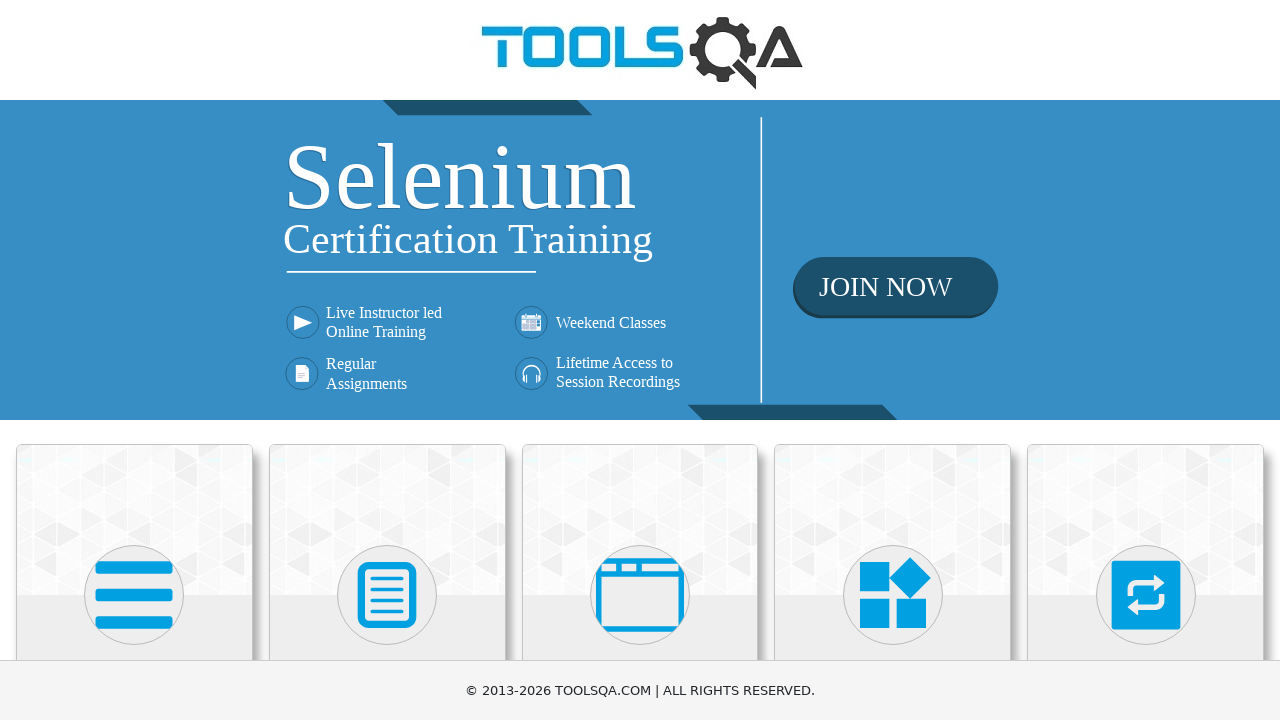

Clicked on the first element card at (134, 520) on .card-up
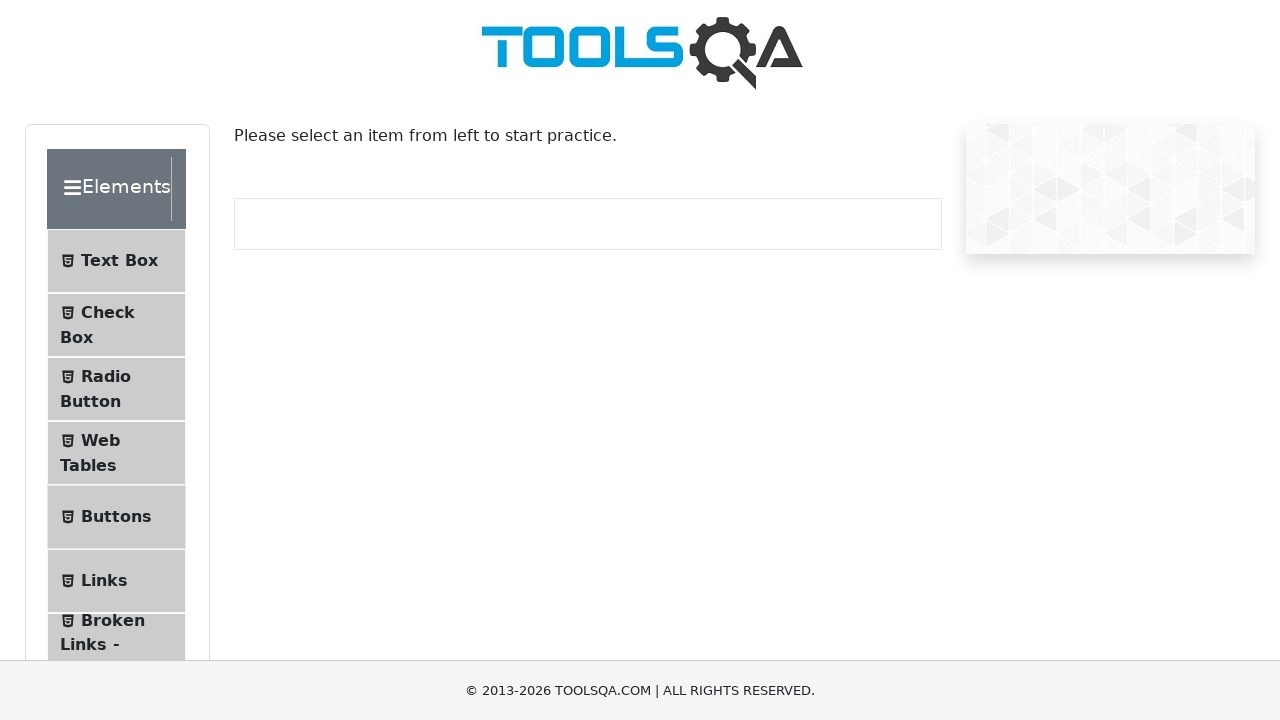

Clicked on the buttons menu item at (116, 517) on #item-4
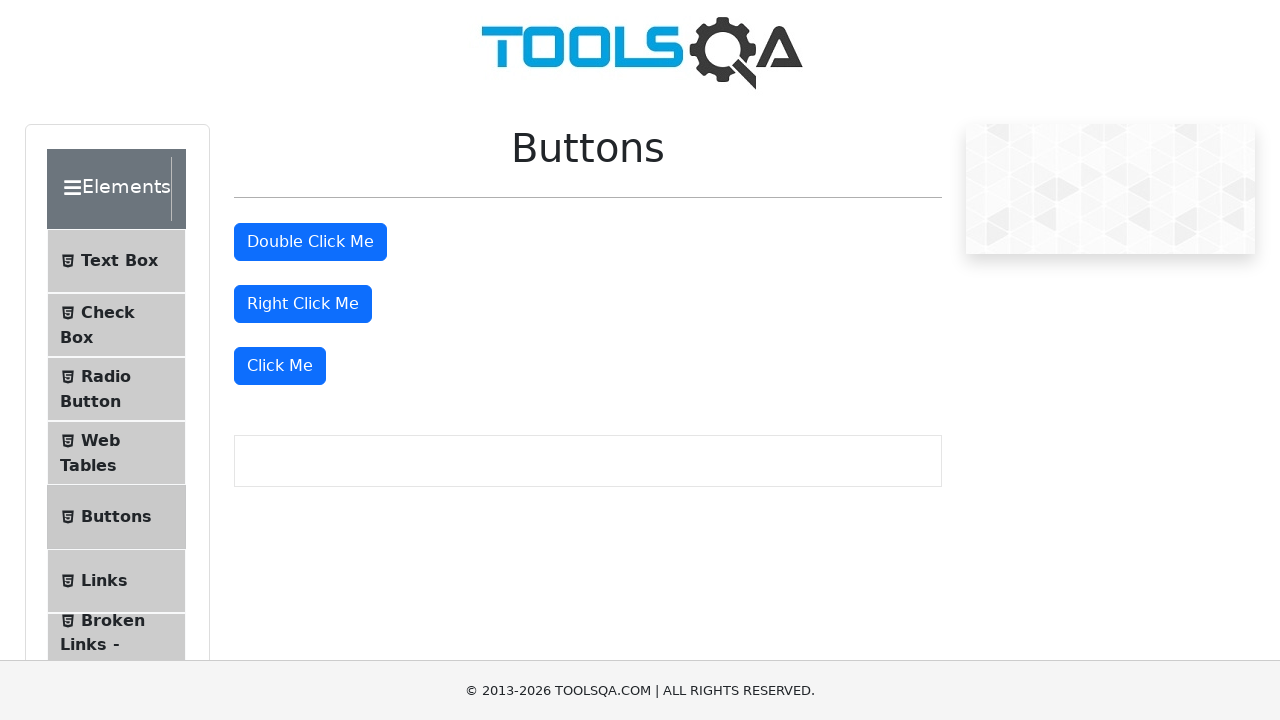

Verified URL changed to https://demoqa.com/buttons
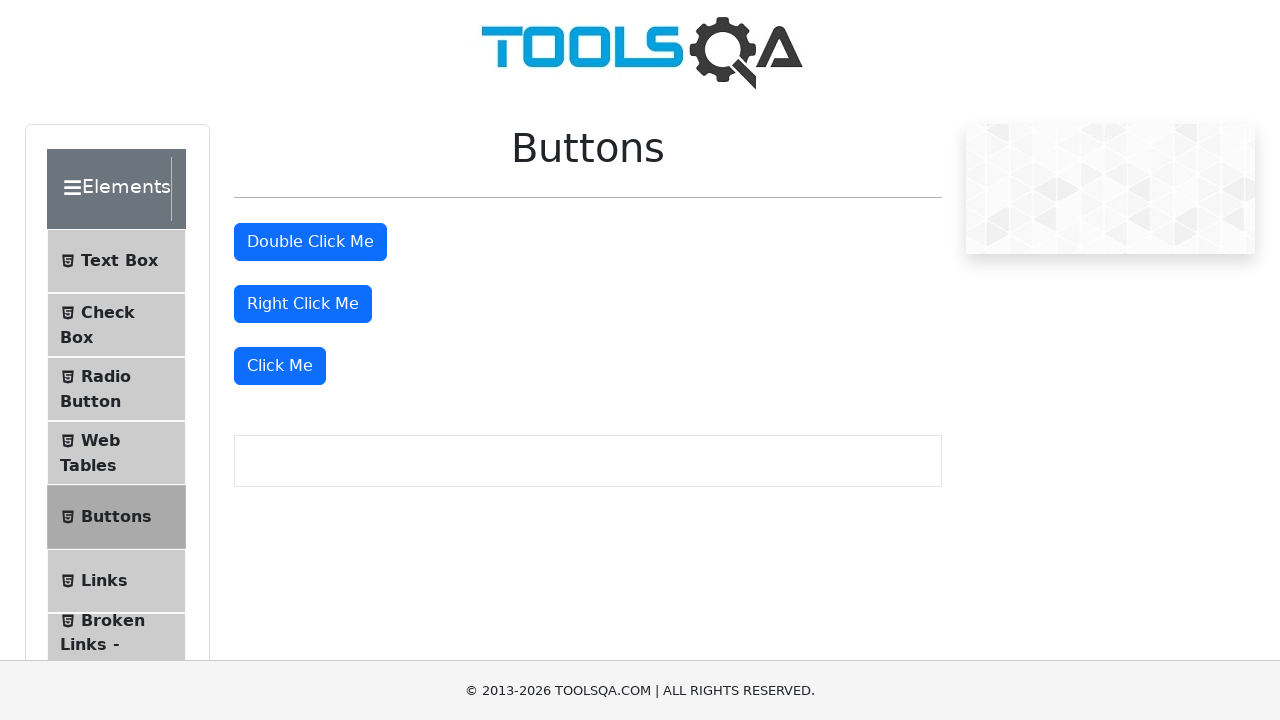

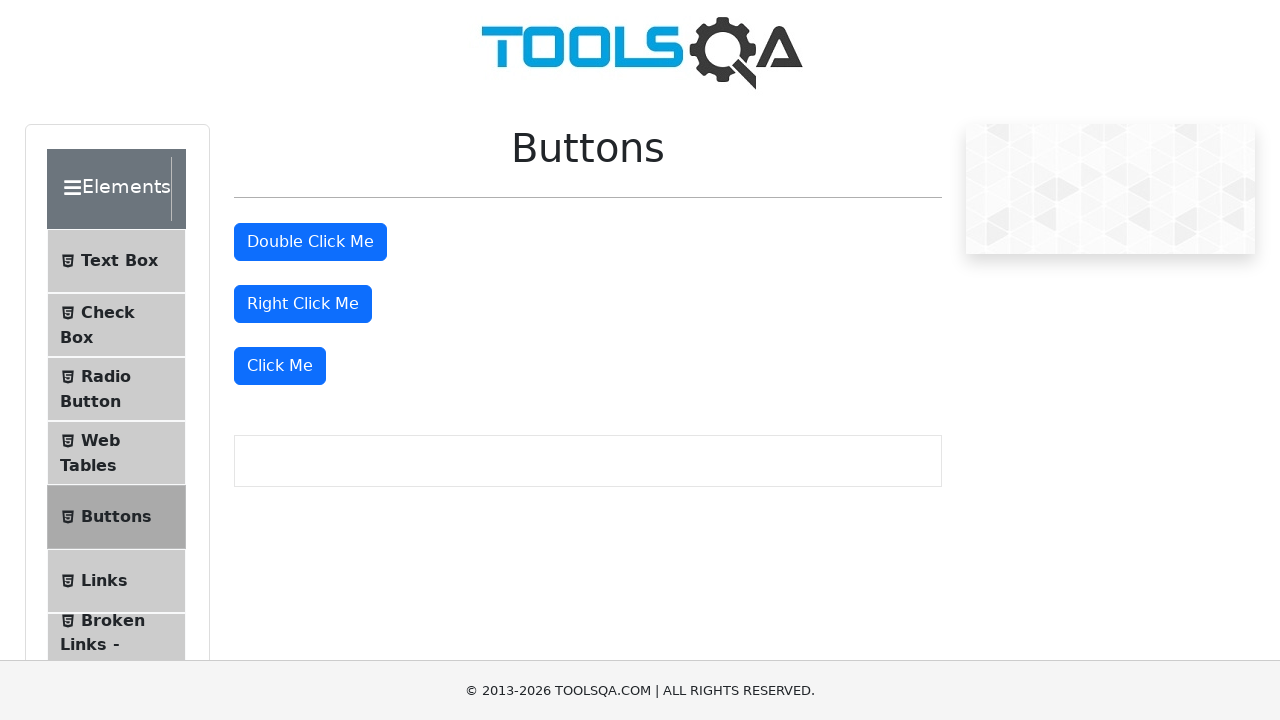